Tests the Notification Messages feature by navigating to the notification messages page, clicking the "Click Here" link, and verifying that a notification message appears in the blue box.

Starting URL: https://the-internet.herokuapp.com/

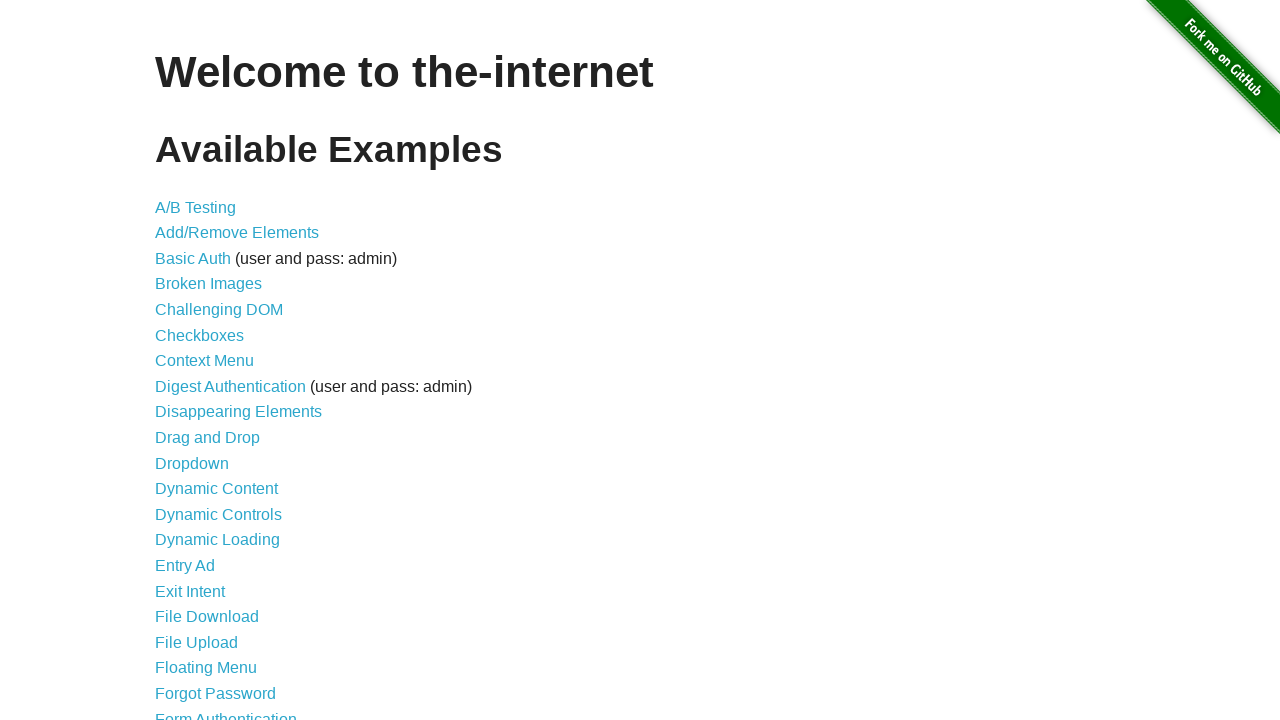

Clicked on Notification Messages link from homepage at (234, 420) on a[href='/notification_message']
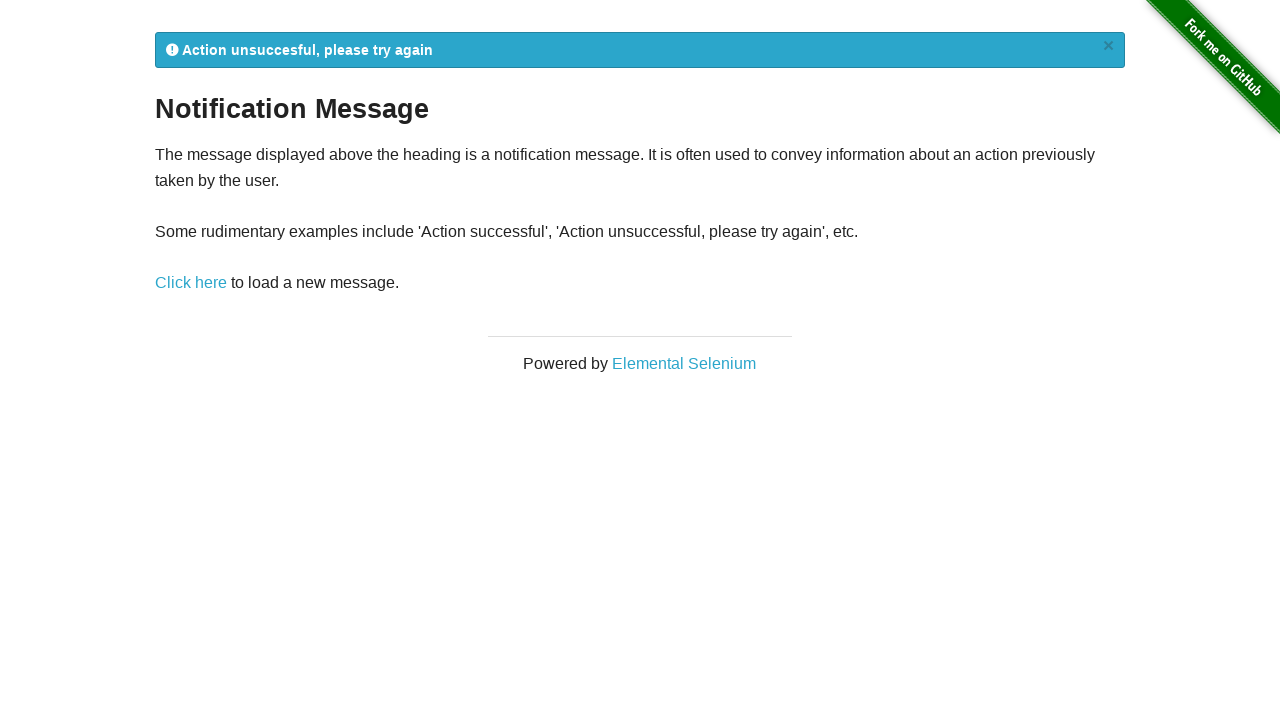

Notification Messages page loaded with h3 element visible
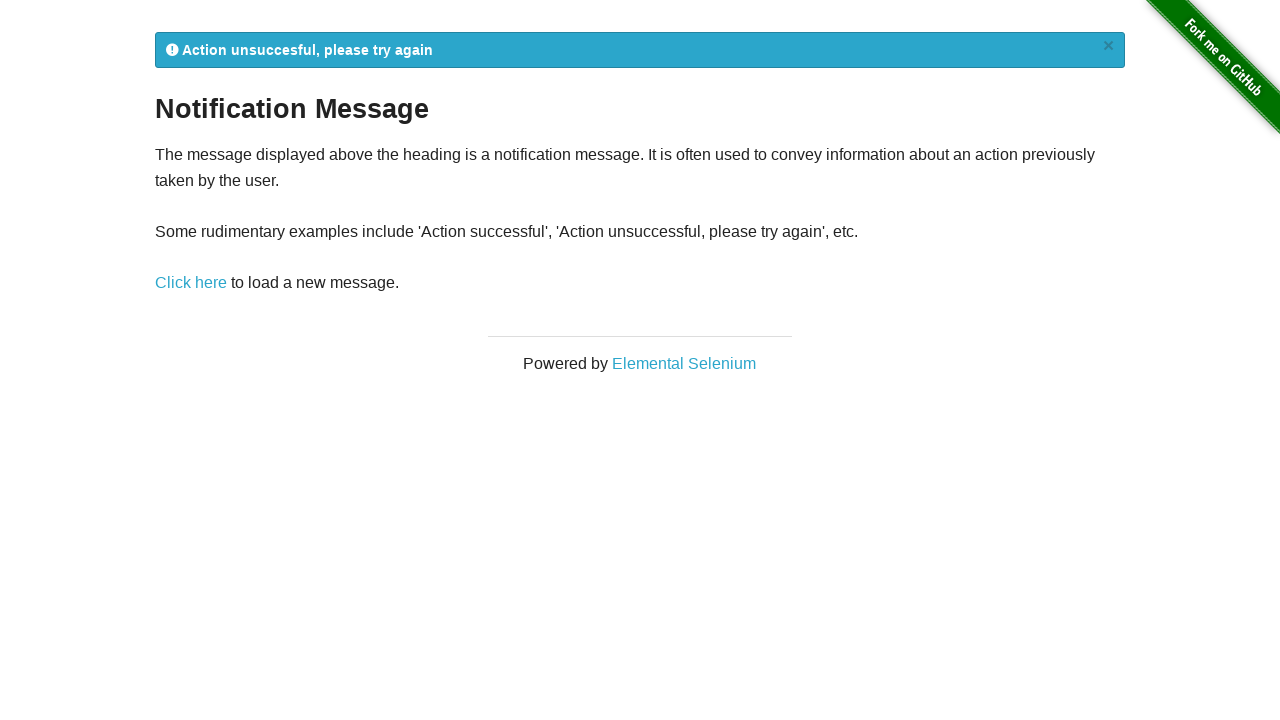

Clicked on the 'Click Here' link to generate a notification at (191, 283) on a[href='/notification_message']
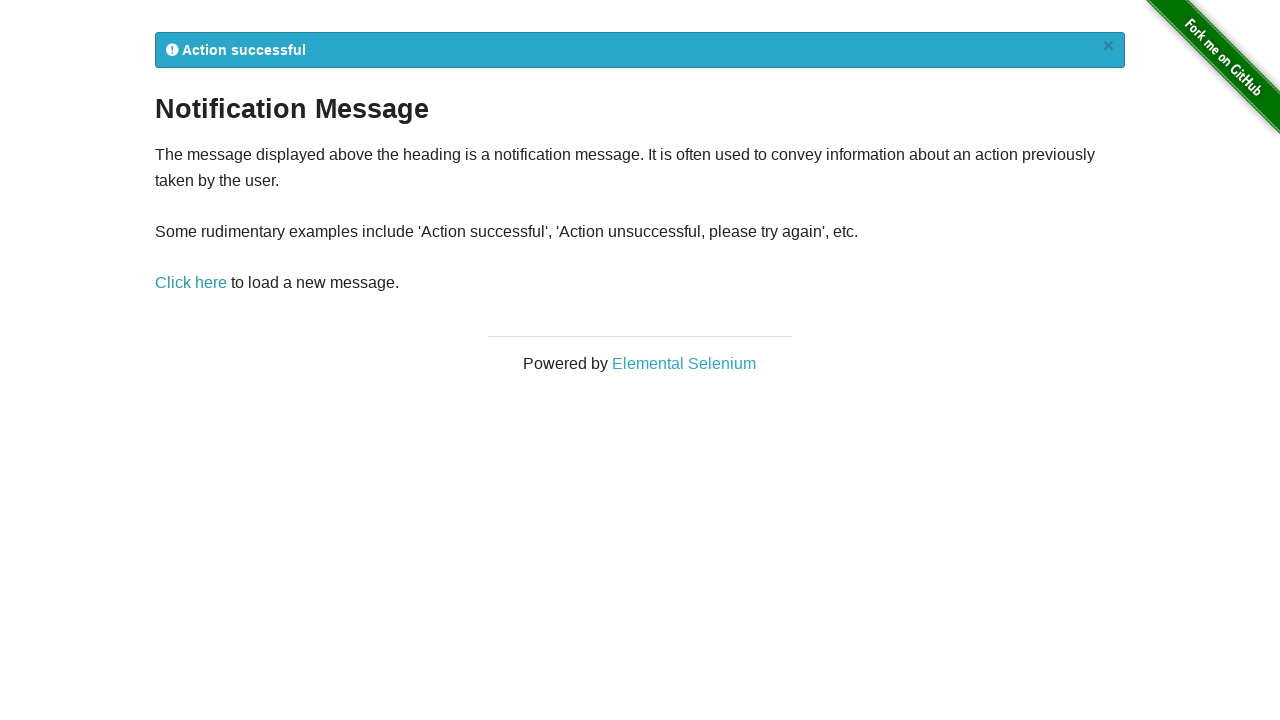

Notification message appeared in the blue box (#flash)
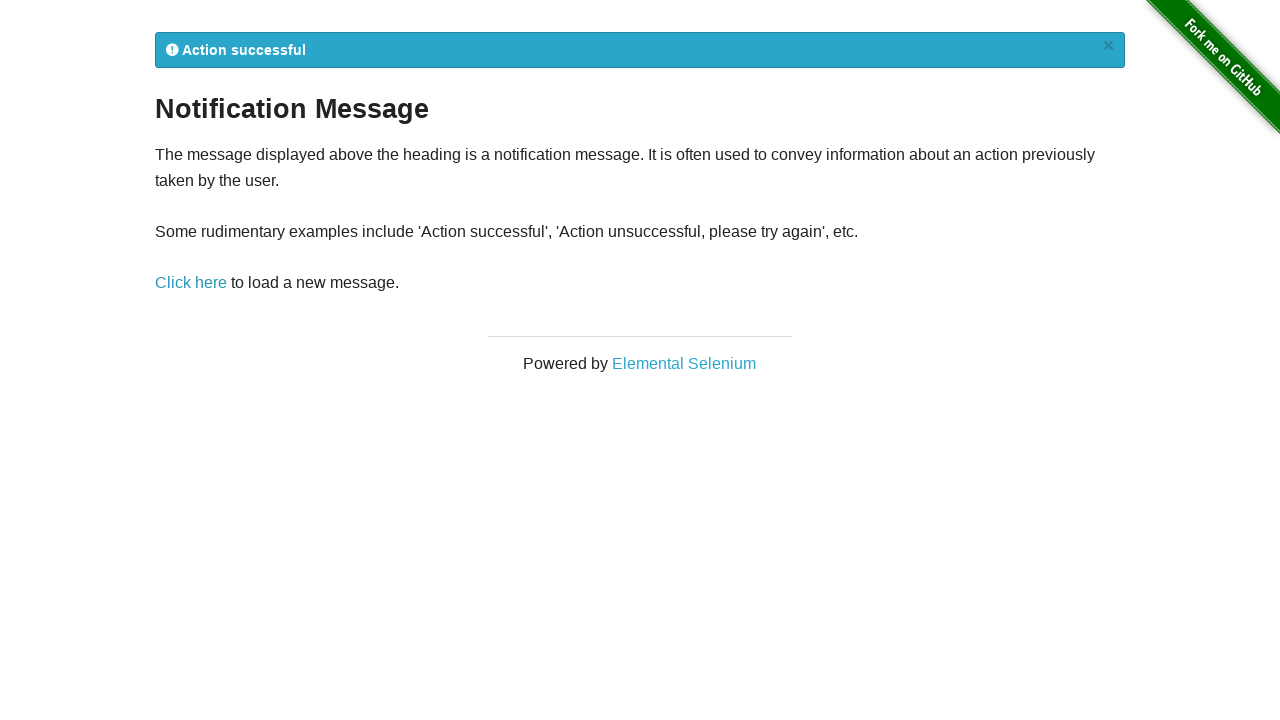

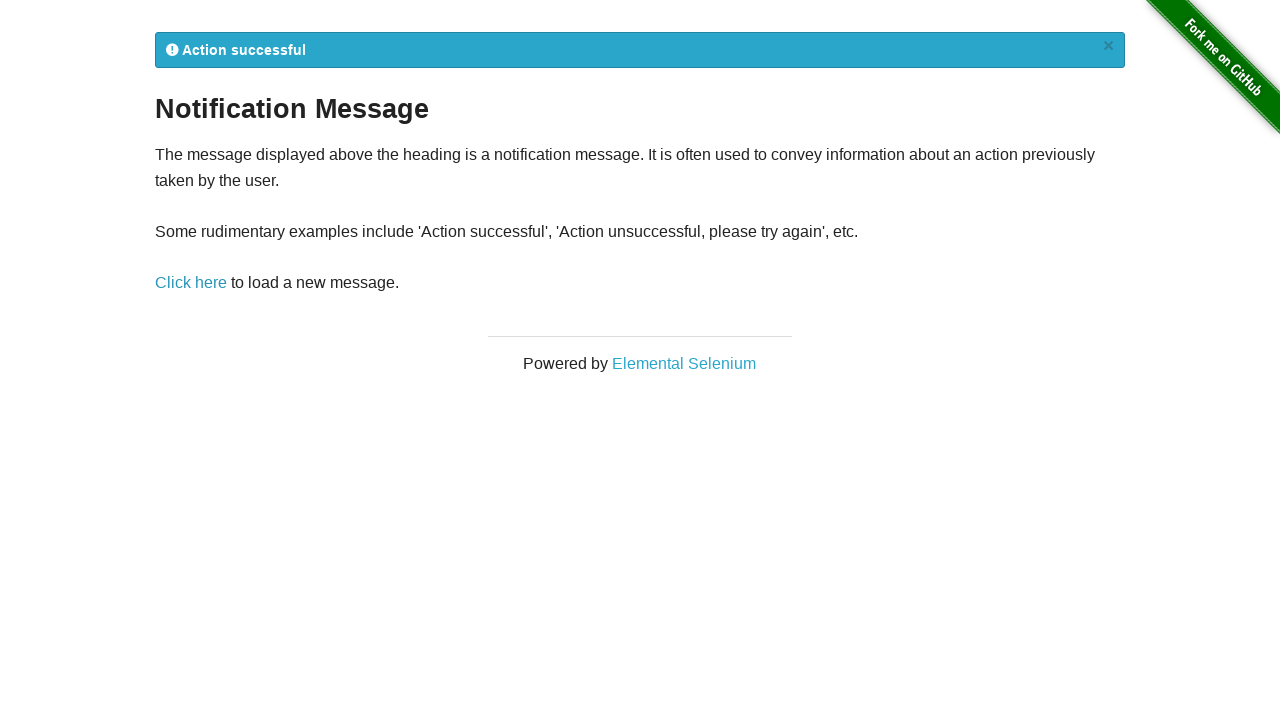